Tests creating a new todo item by clicking on the input field, typing a todo name, and verifying it appears in the list

Starting URL: https://todomvc.com/examples/react/dist/

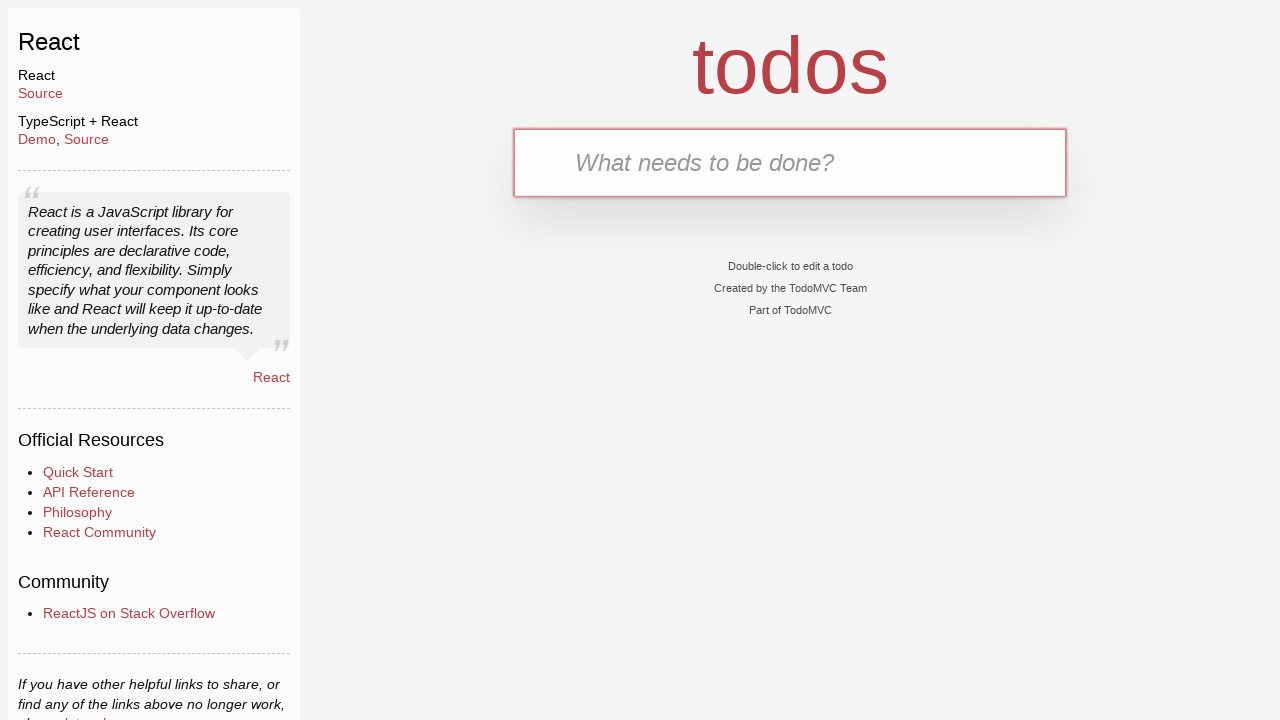

Clicked on the todo input field at (790, 162) on #todo-input
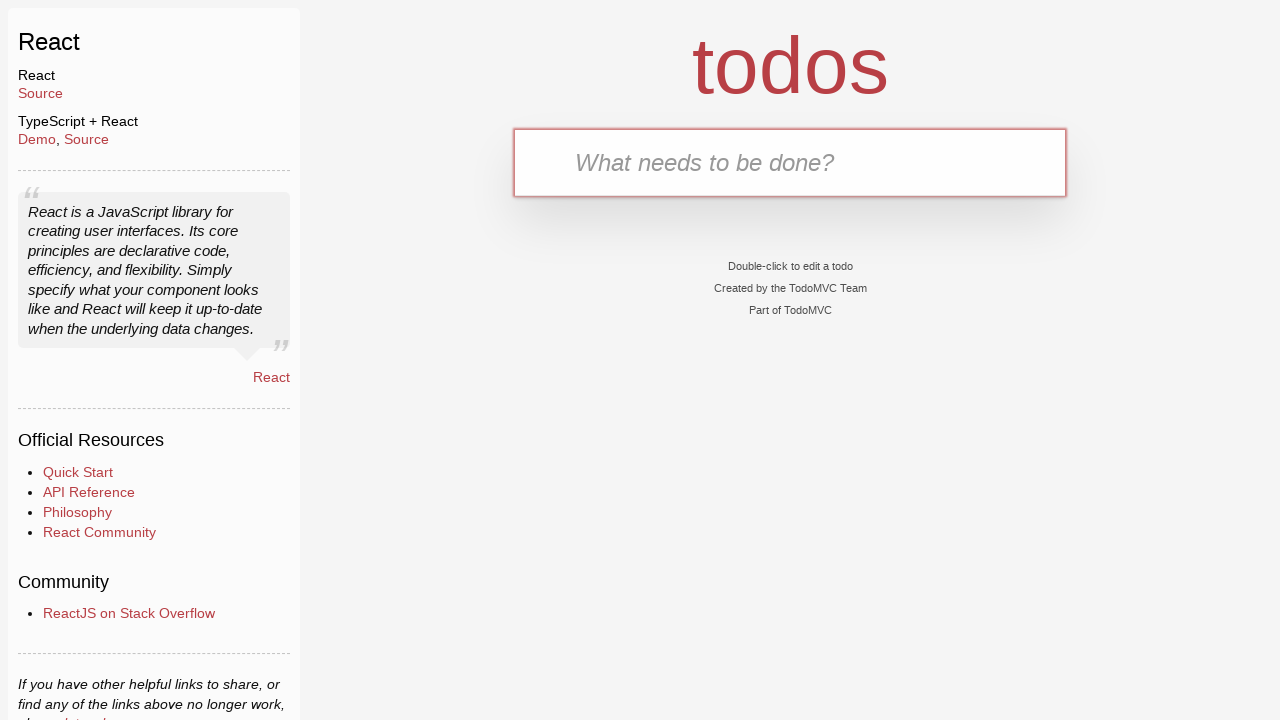

Filled input field with 'Create a todo ticket' on #todo-input
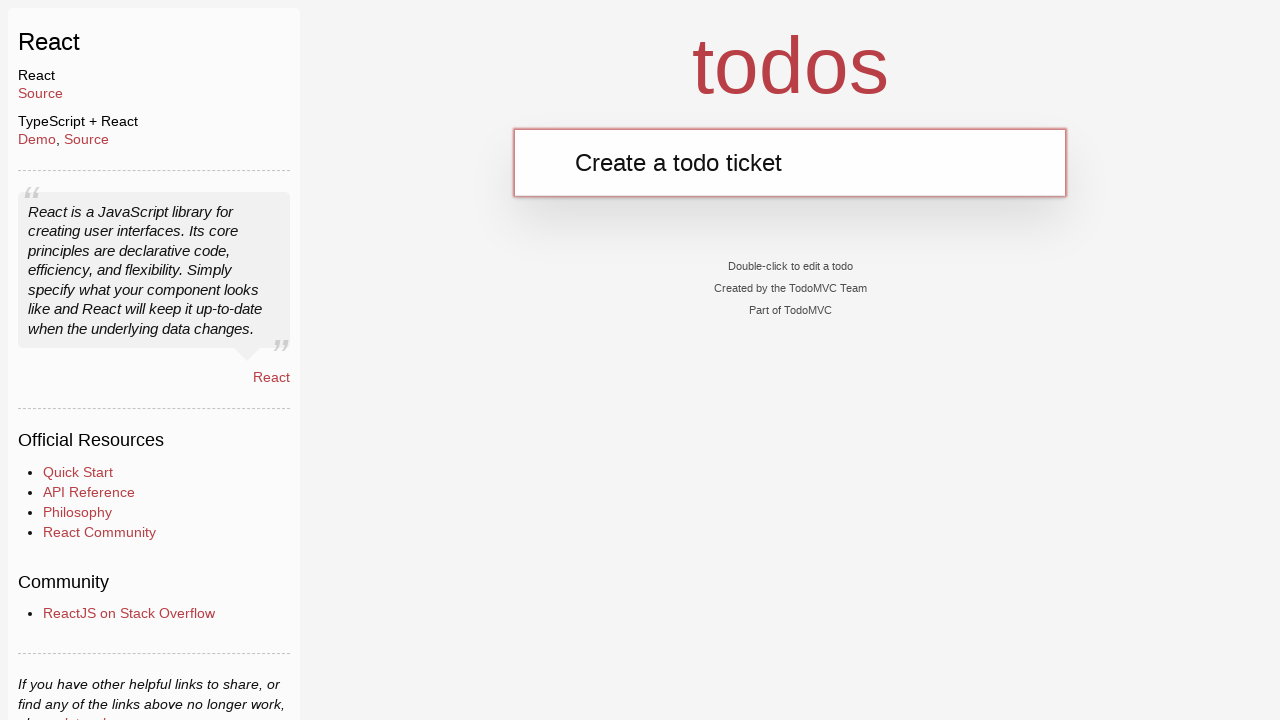

Pressed Enter to submit the new todo item on #todo-input
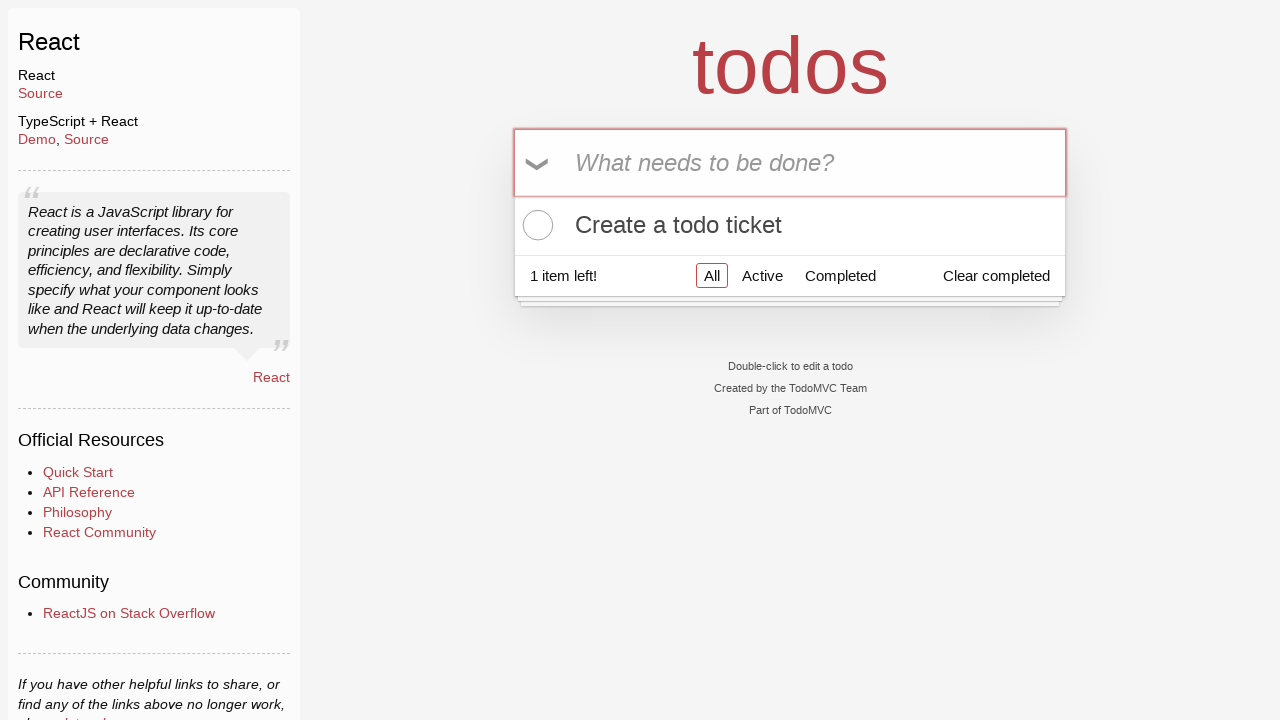

Todo item appeared in the list
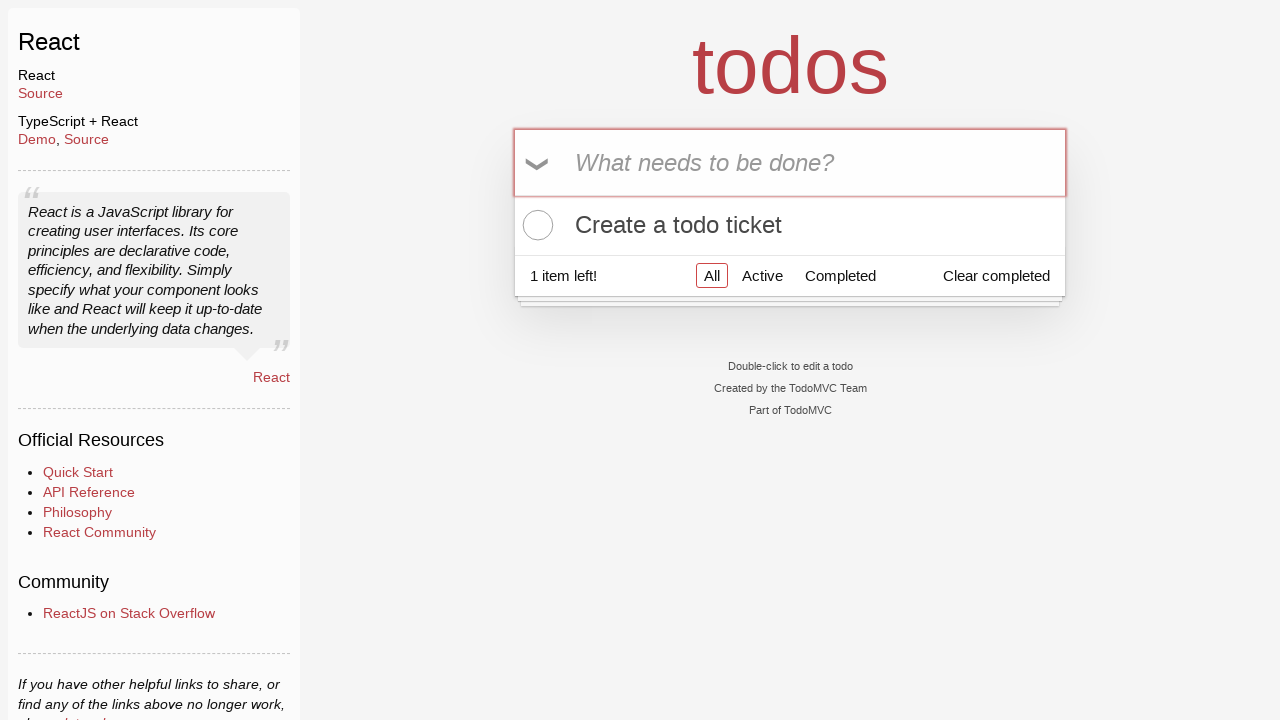

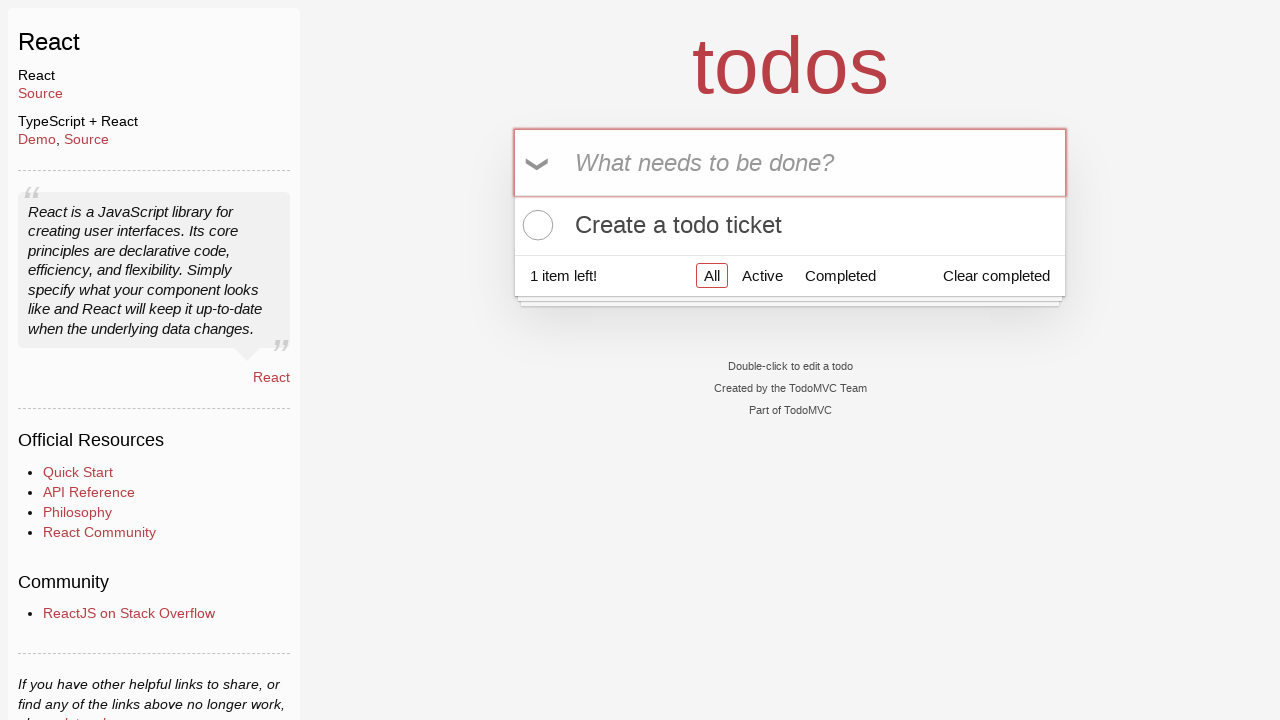